Tests drag and drop functionality on the jQuery UI demo site by navigating to the Droppable demo, switching to the iframe, and dragging an element to a drop target.

Starting URL: https://jqueryui.com/

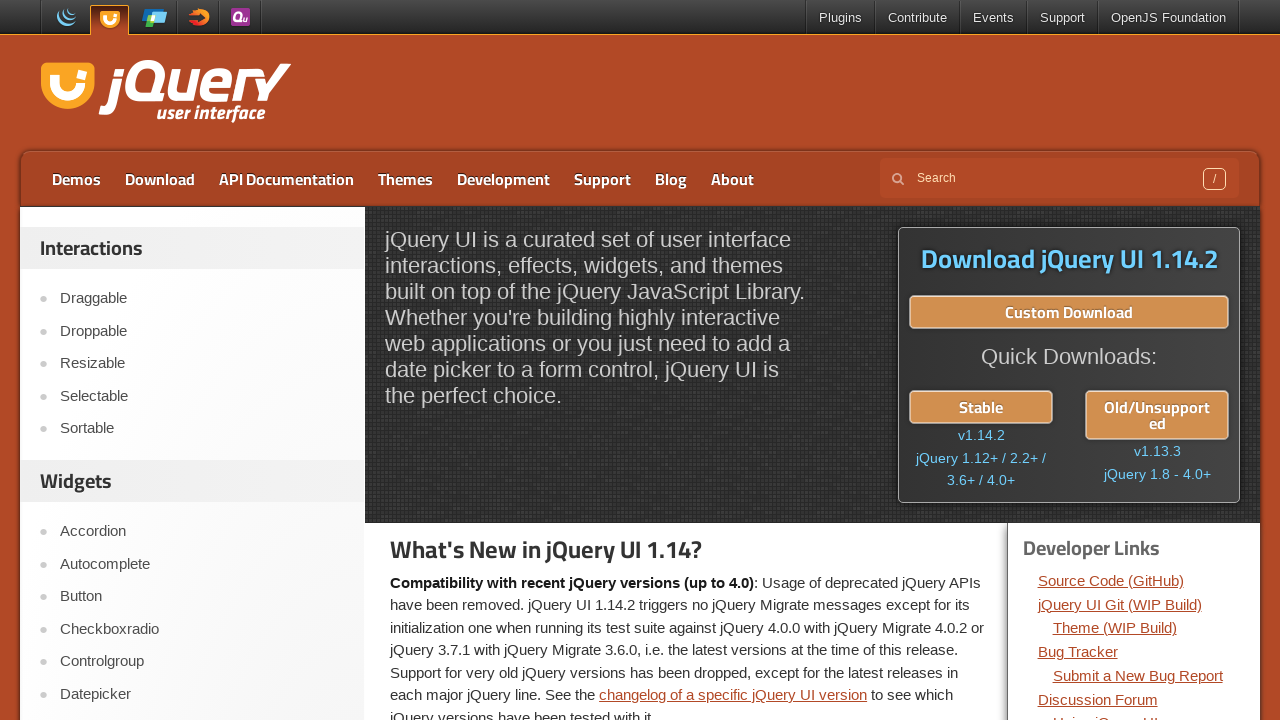

Clicked on the Droppable demo link at (202, 331) on xpath=//a[text()='Droppable']
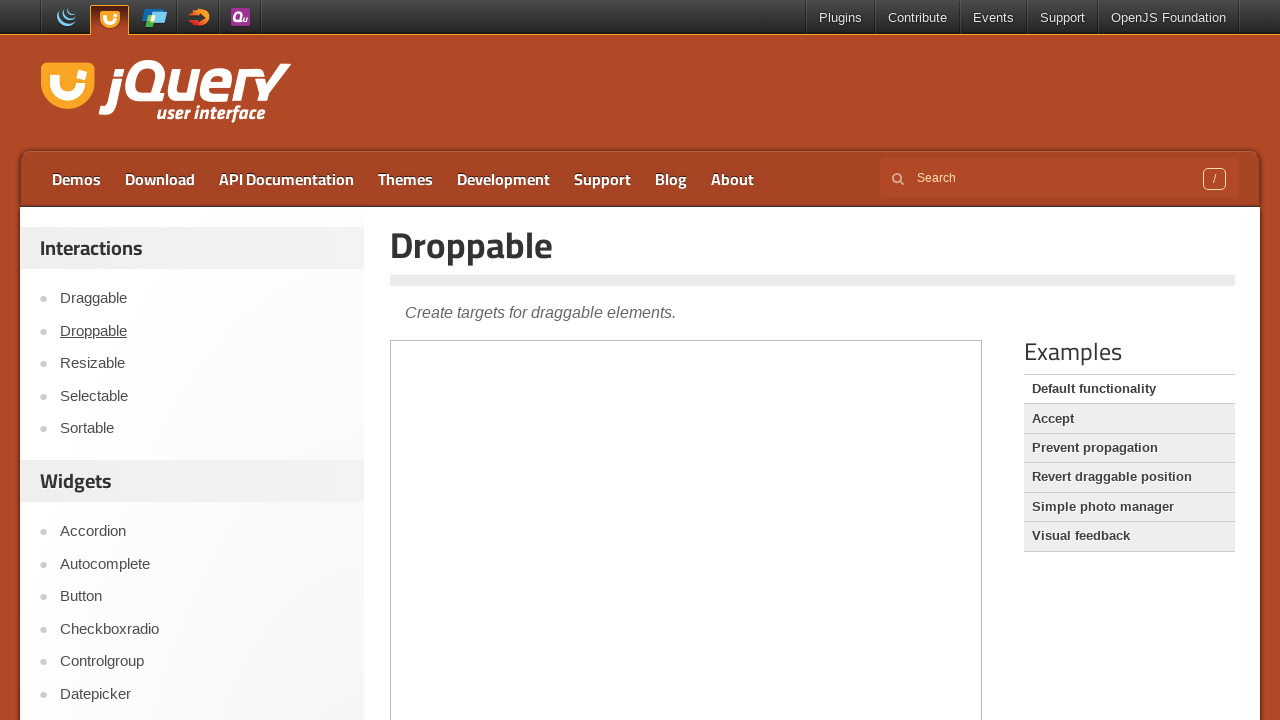

Waited for demo iframe to load
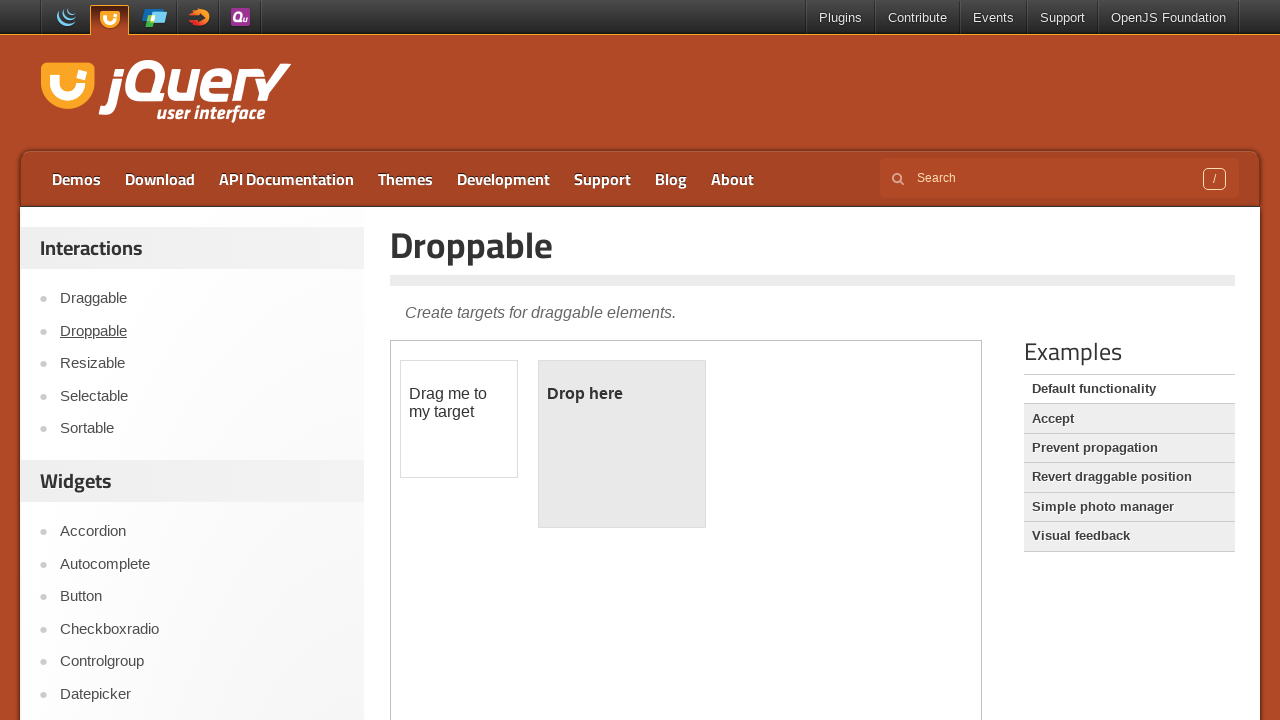

Located the demo iframe
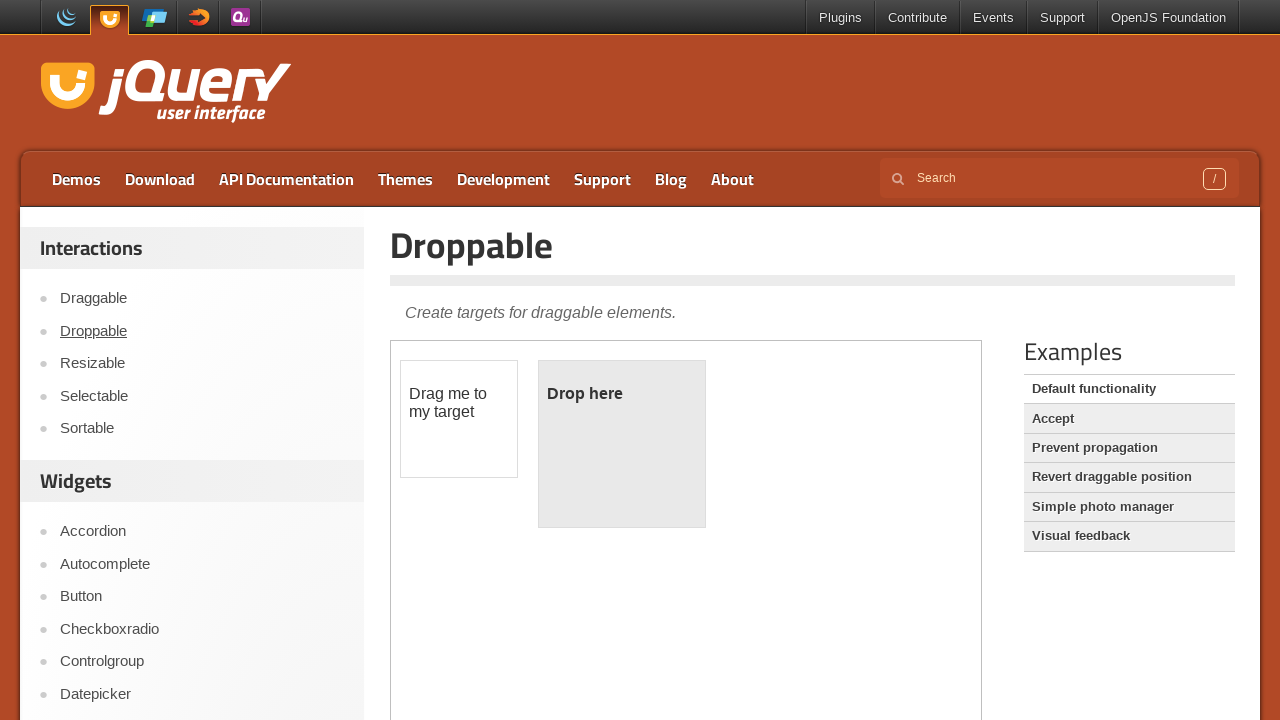

Located the draggable element within the iframe
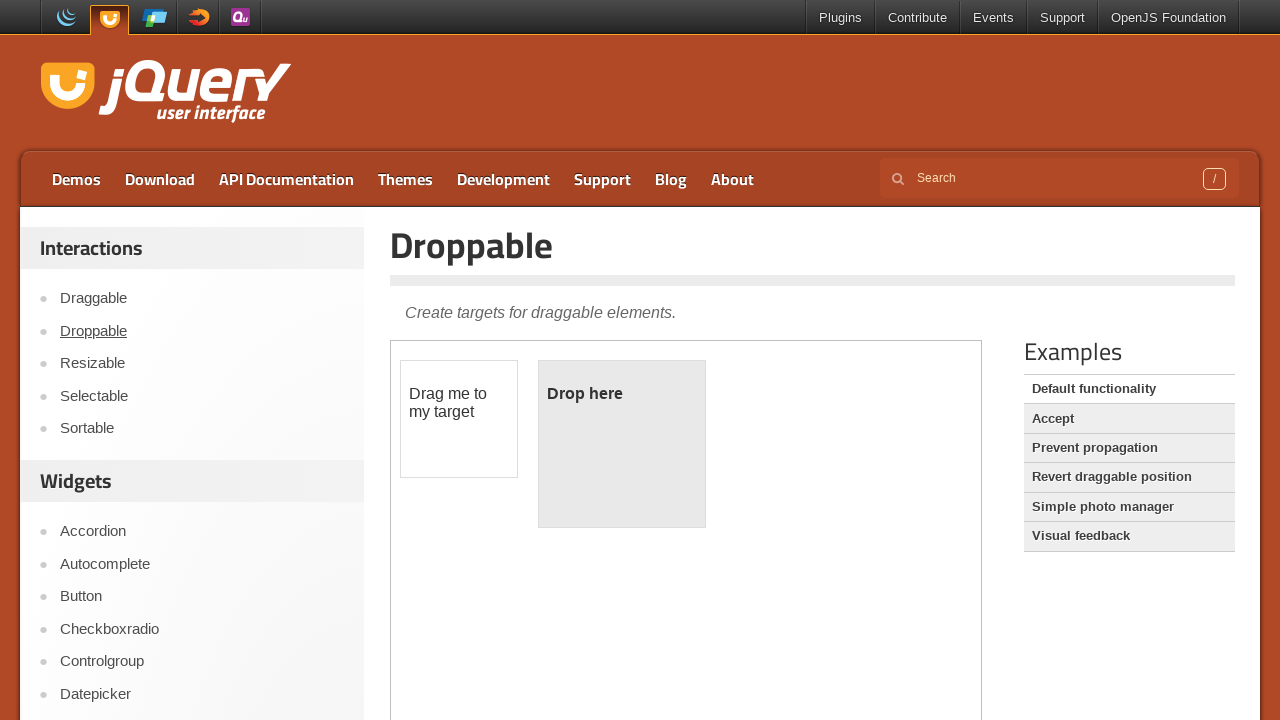

Located the droppable target element within the iframe
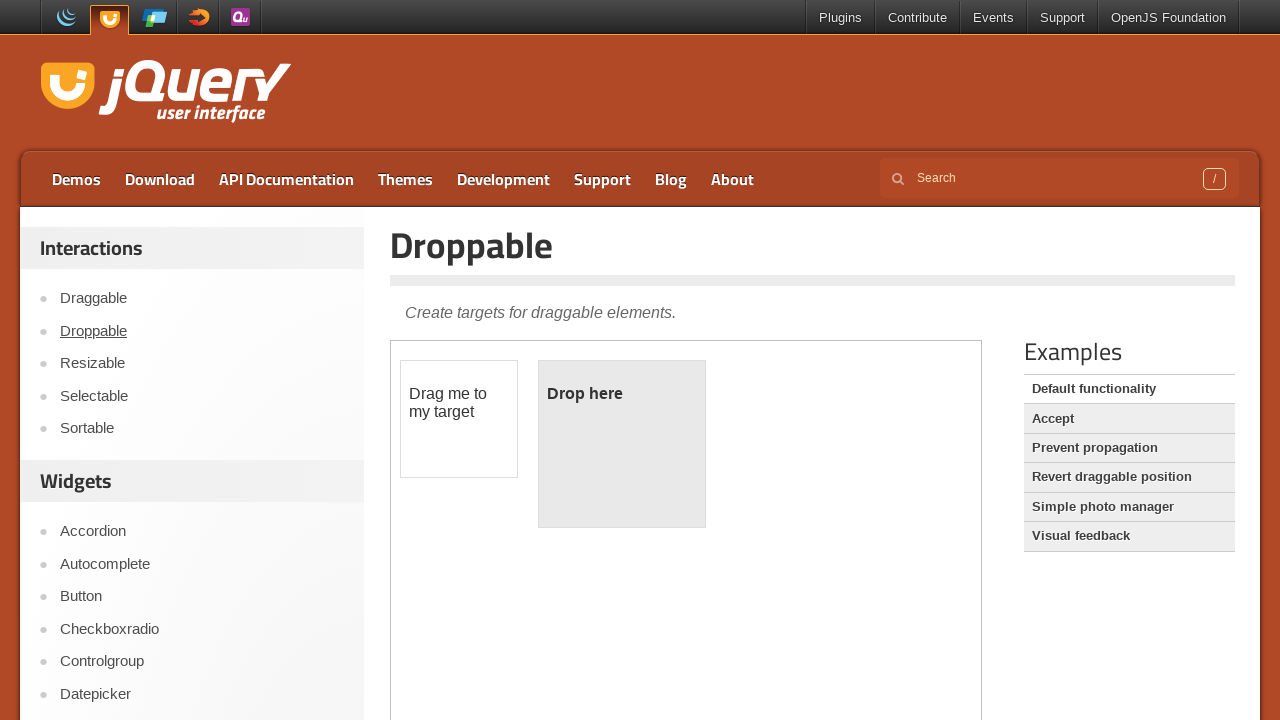

Dragged the draggable element to the droppable target at (622, 444)
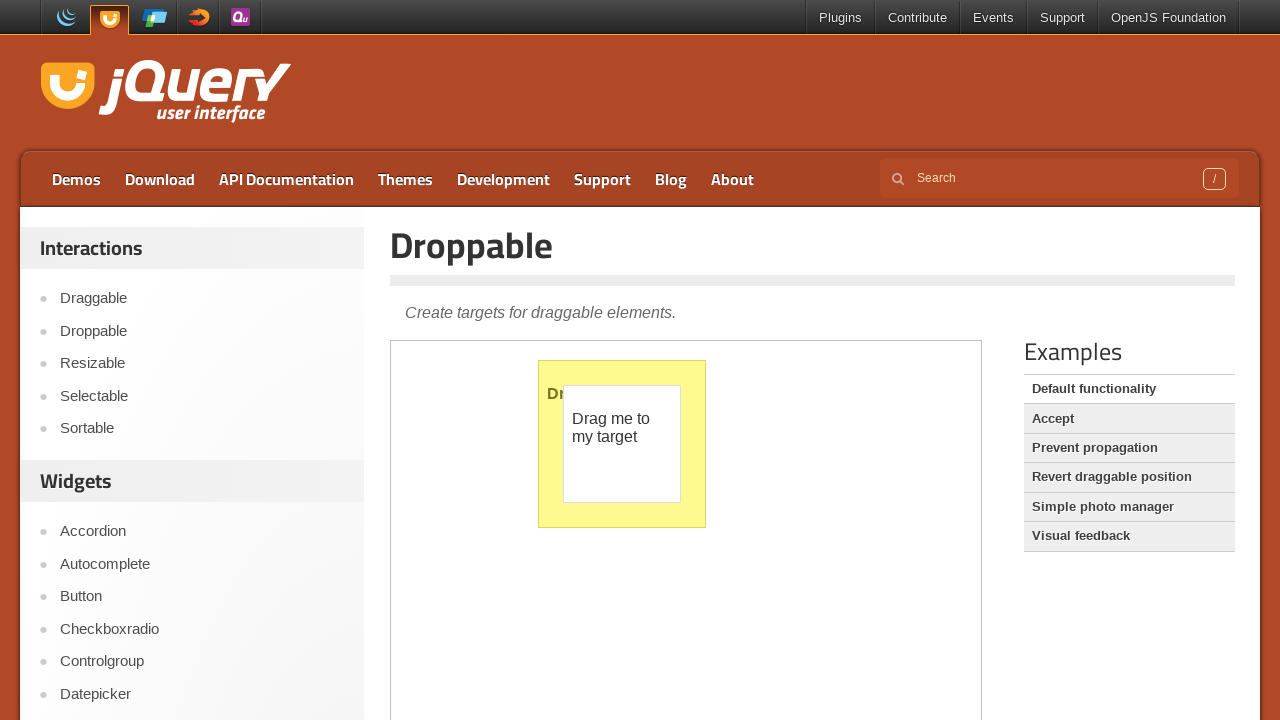

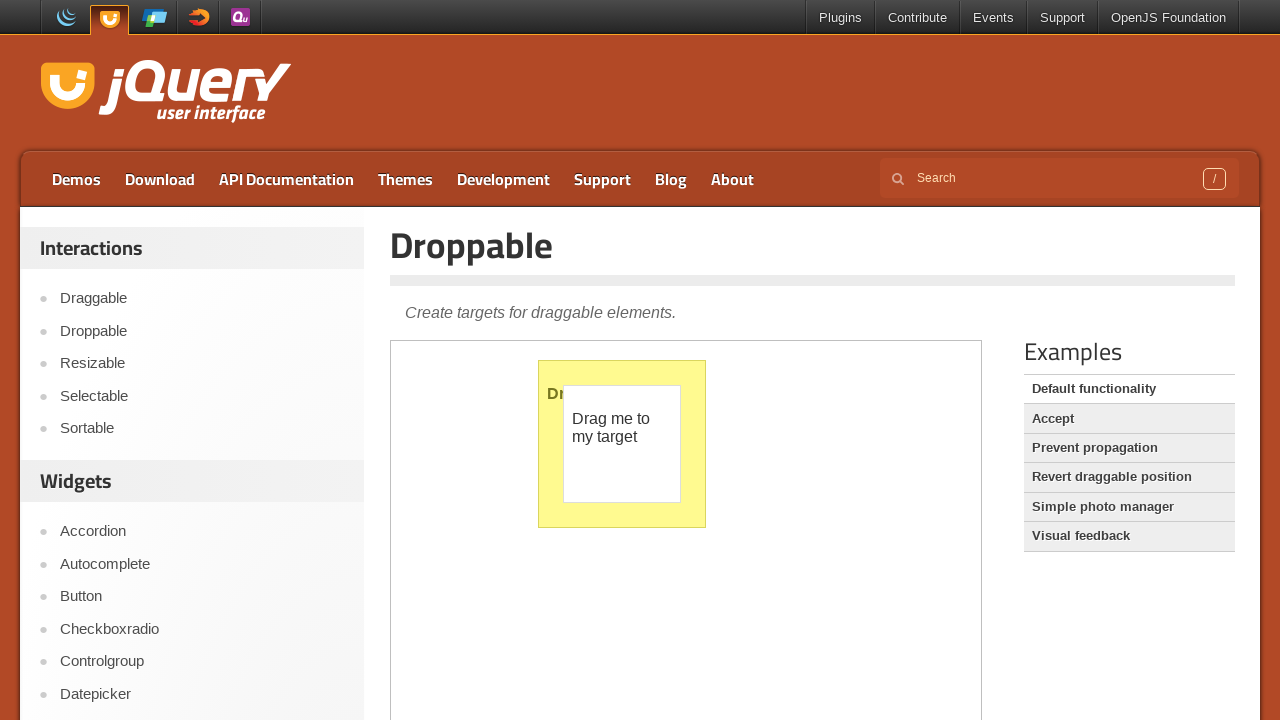